Tests dropdown selection functionality by selecting options using different methods (by index, value, and visible text) in multiple select elements

Starting URL: http://sahitest.com/demo/selectTest.htm

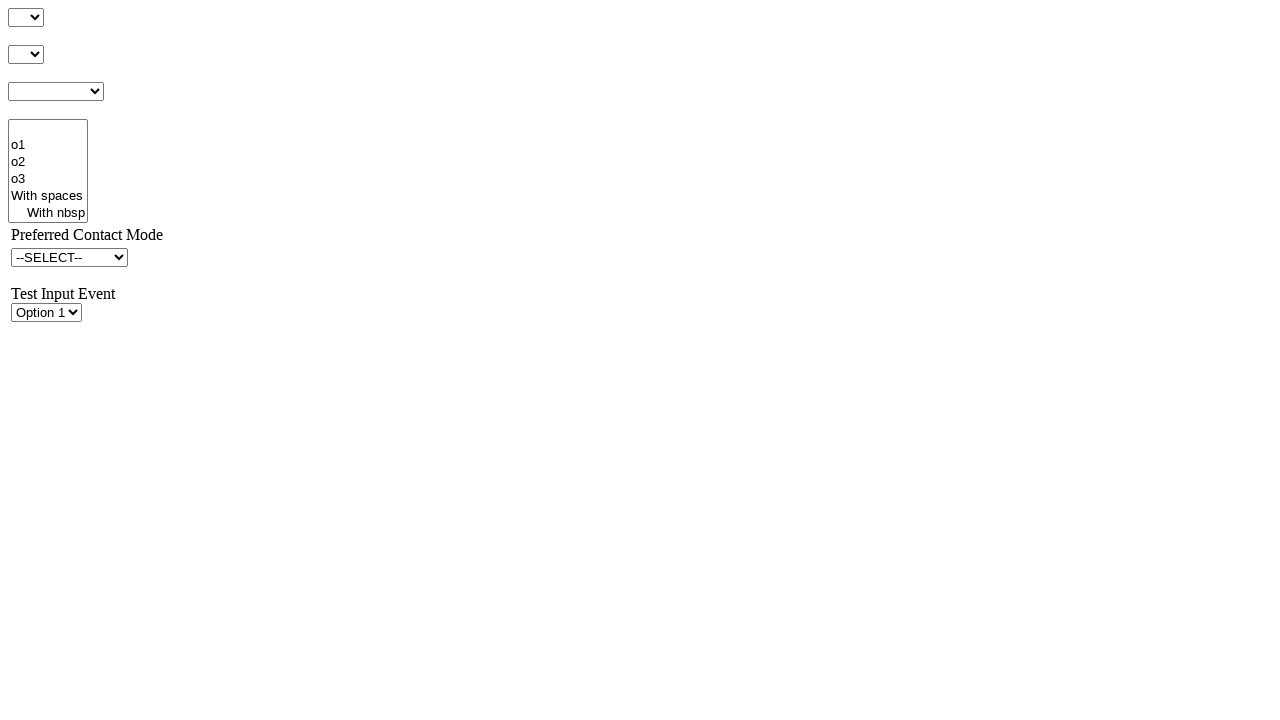

Selected second option (index 1) in first dropdown on #s1Id
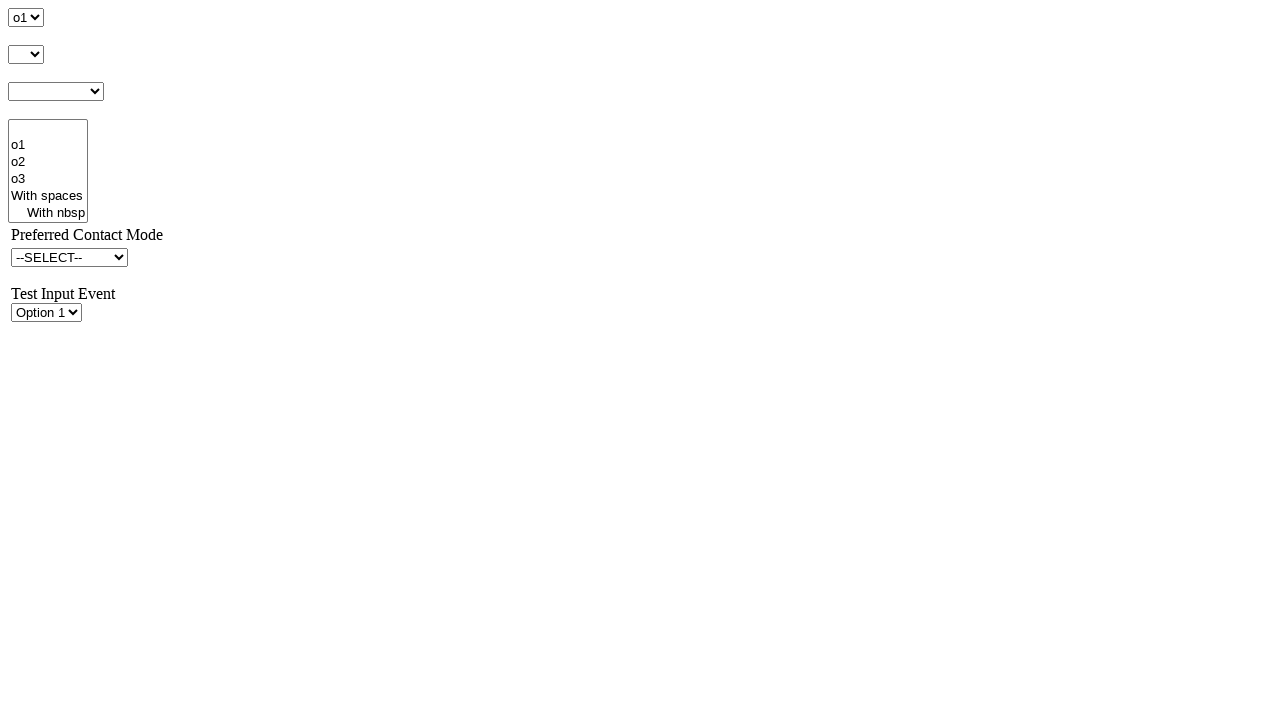

Selected option by value 'o2' in first dropdown on #s1Id
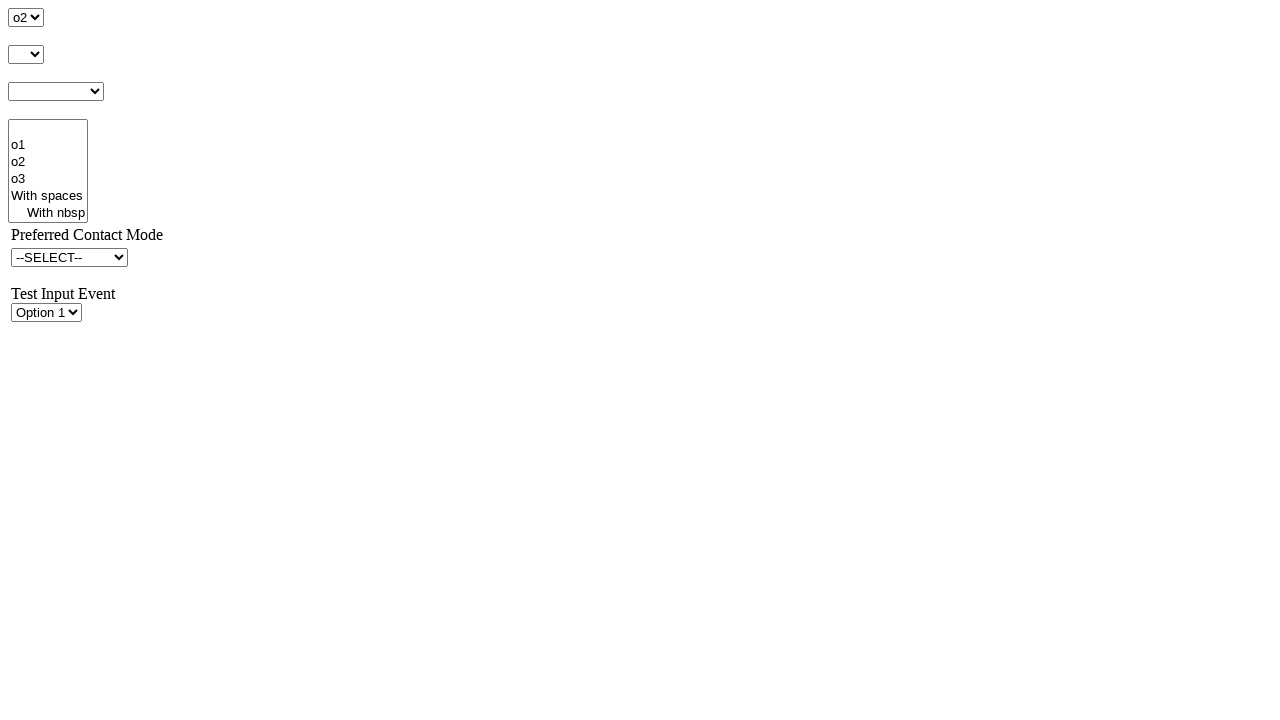

Selected option by visible text 'o3' in first dropdown on #s1Id
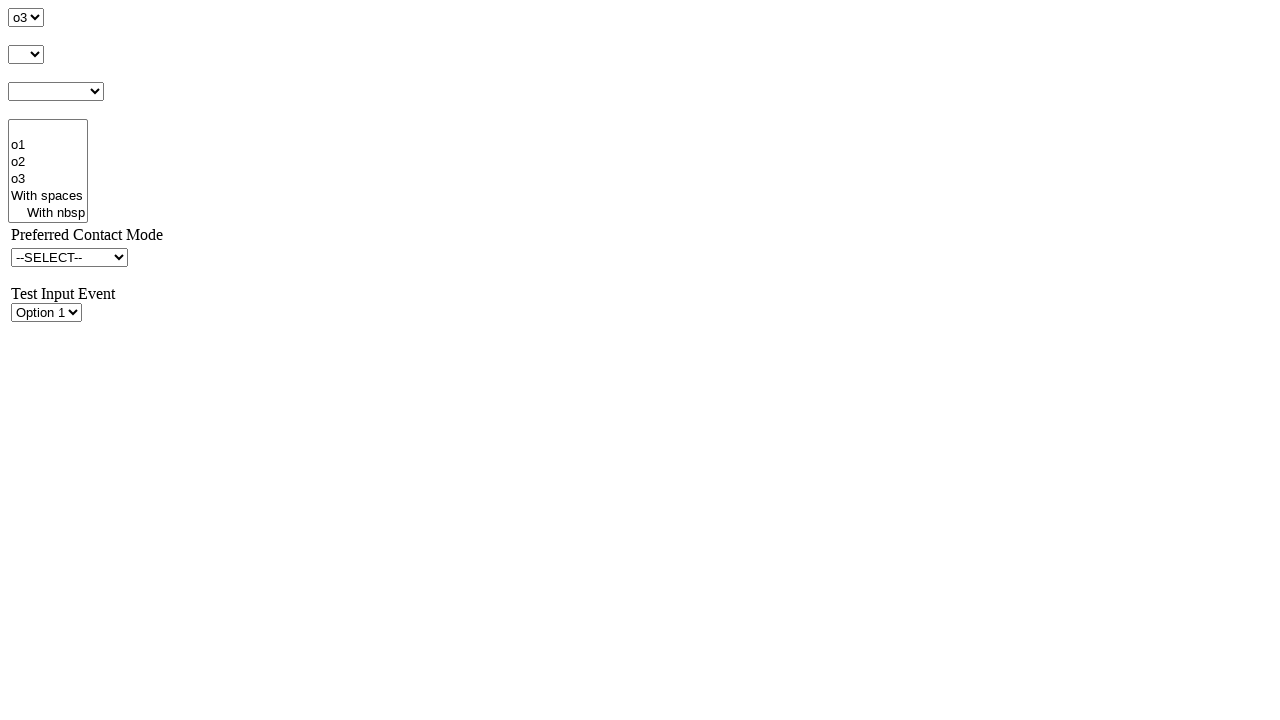

Selected option by value 'o3val' in second dropdown on #s3Id
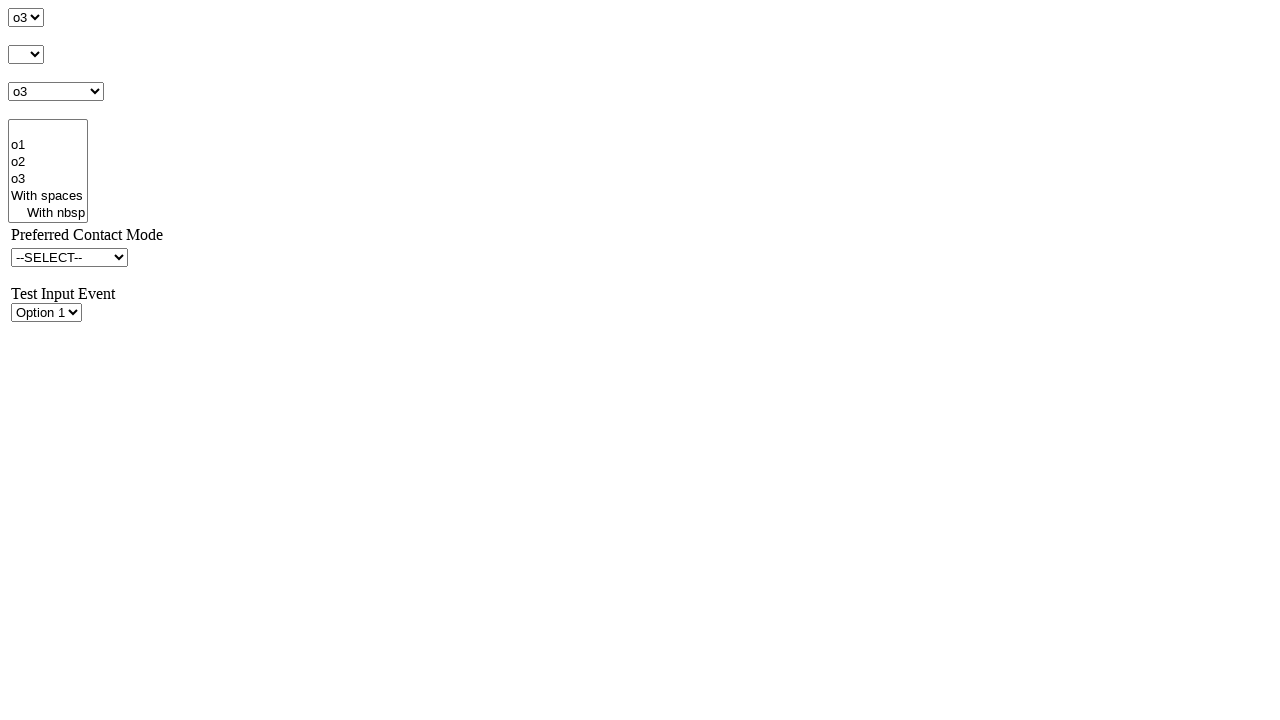

Selected option by visible text 'With spaces' in second dropdown on #s3Id
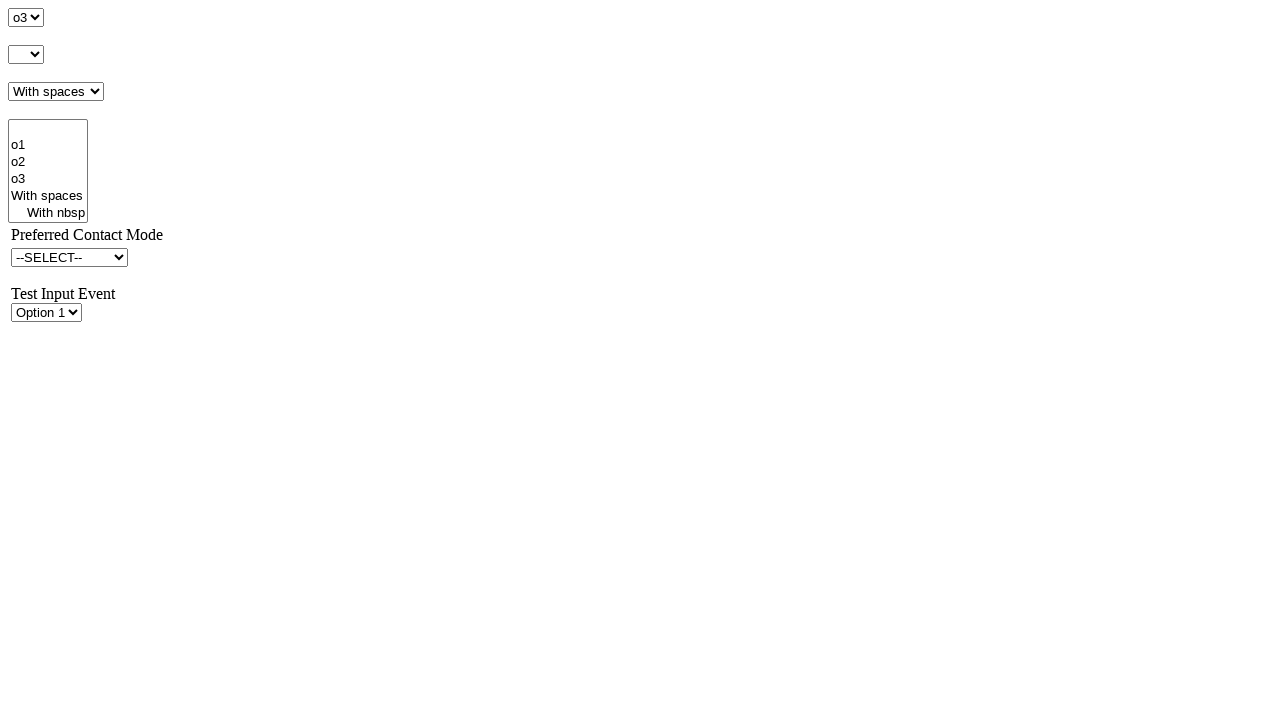

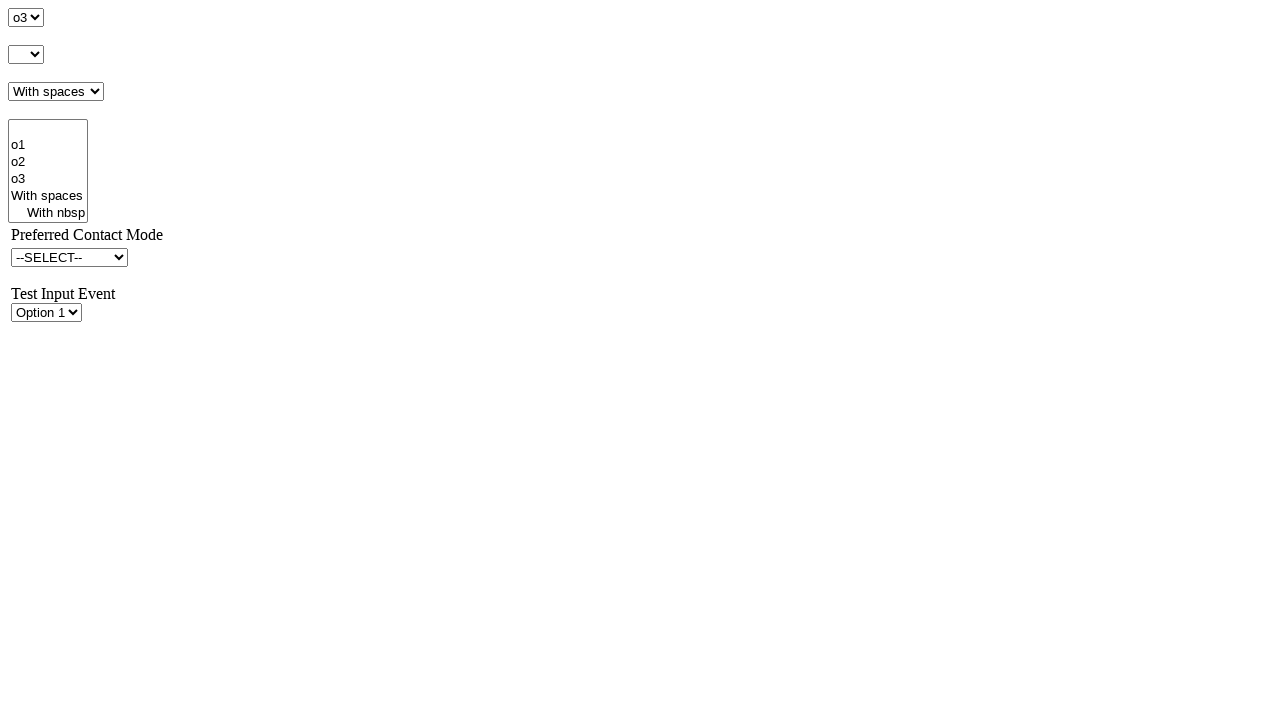